Tests prompt dialog by entering text and verifying the entered text is displayed

Starting URL: https://demoqa.com/alerts

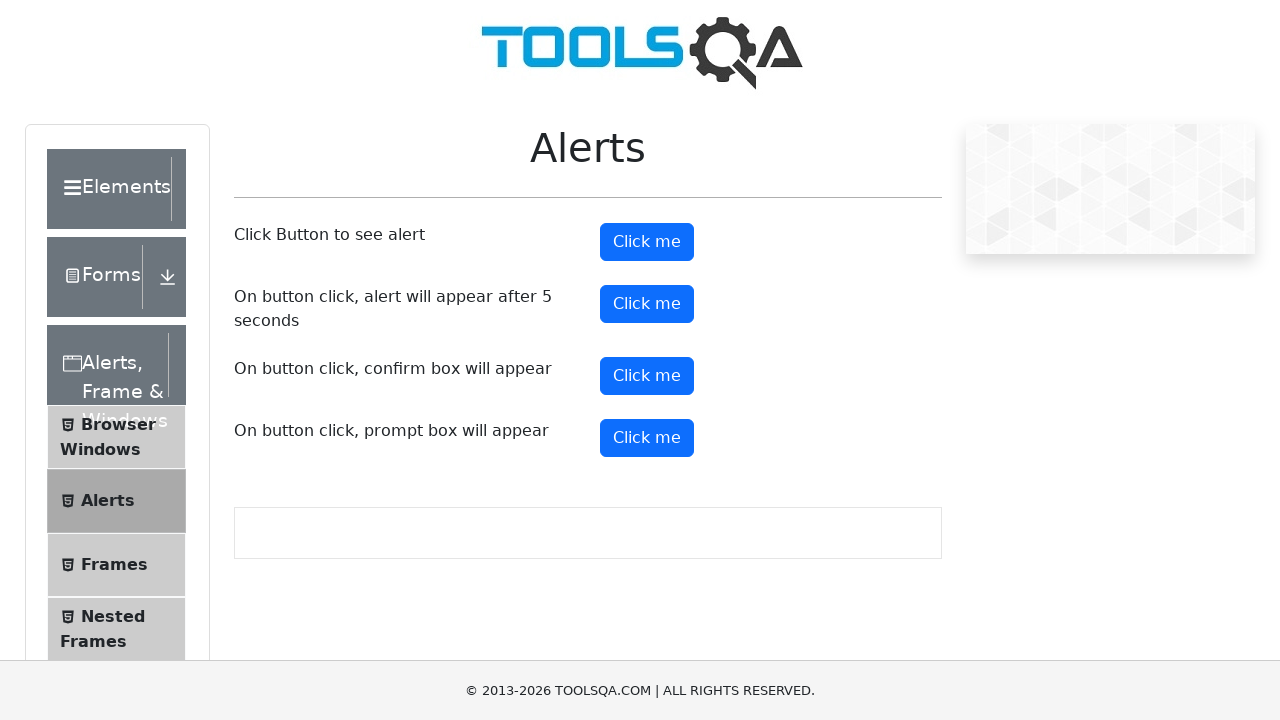

Set up dialog handler to accept prompt with text 'Selenium'
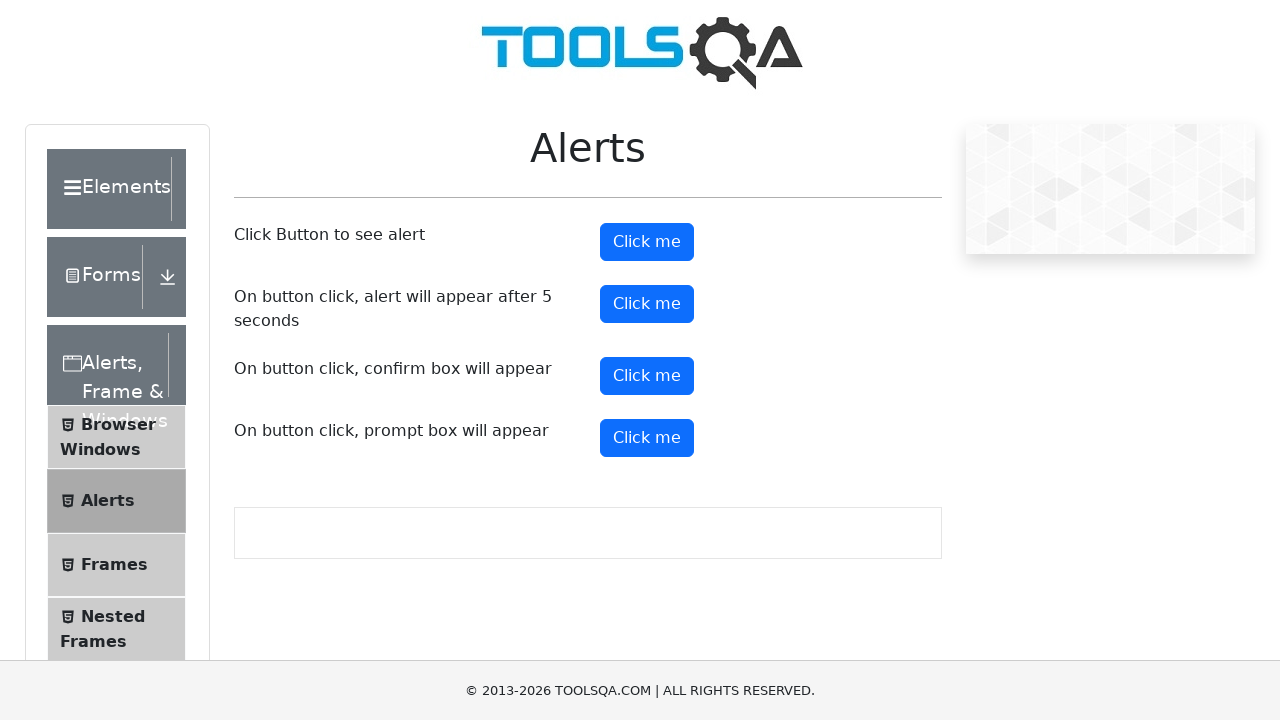

Clicked the prompt button to trigger dialog at (647, 438) on #promtButton
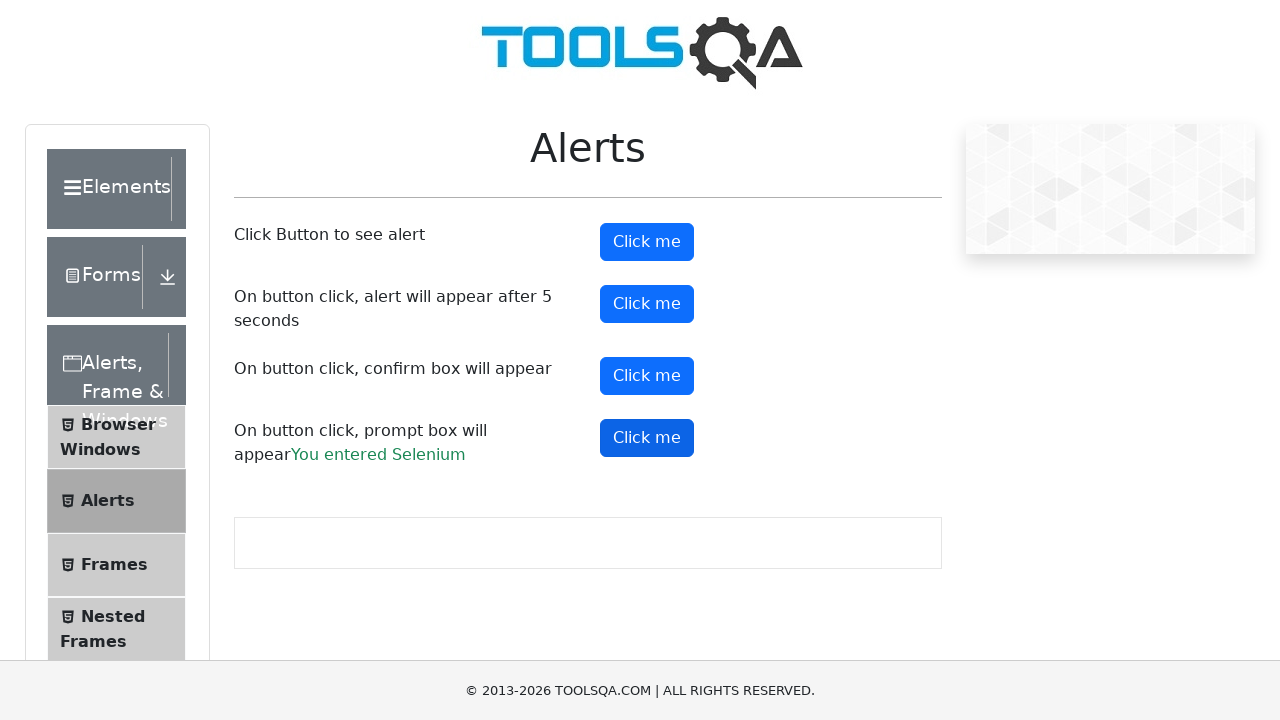

Waited for prompt result element to appear
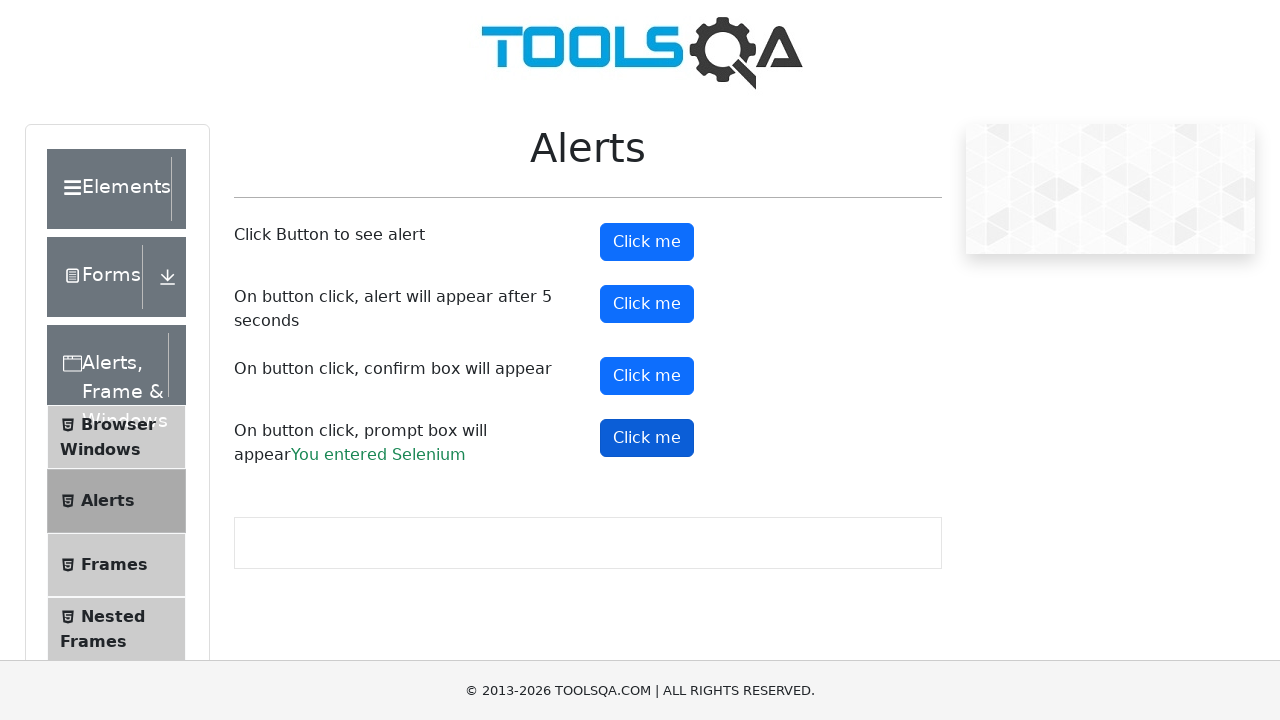

Retrieved text content from prompt result element
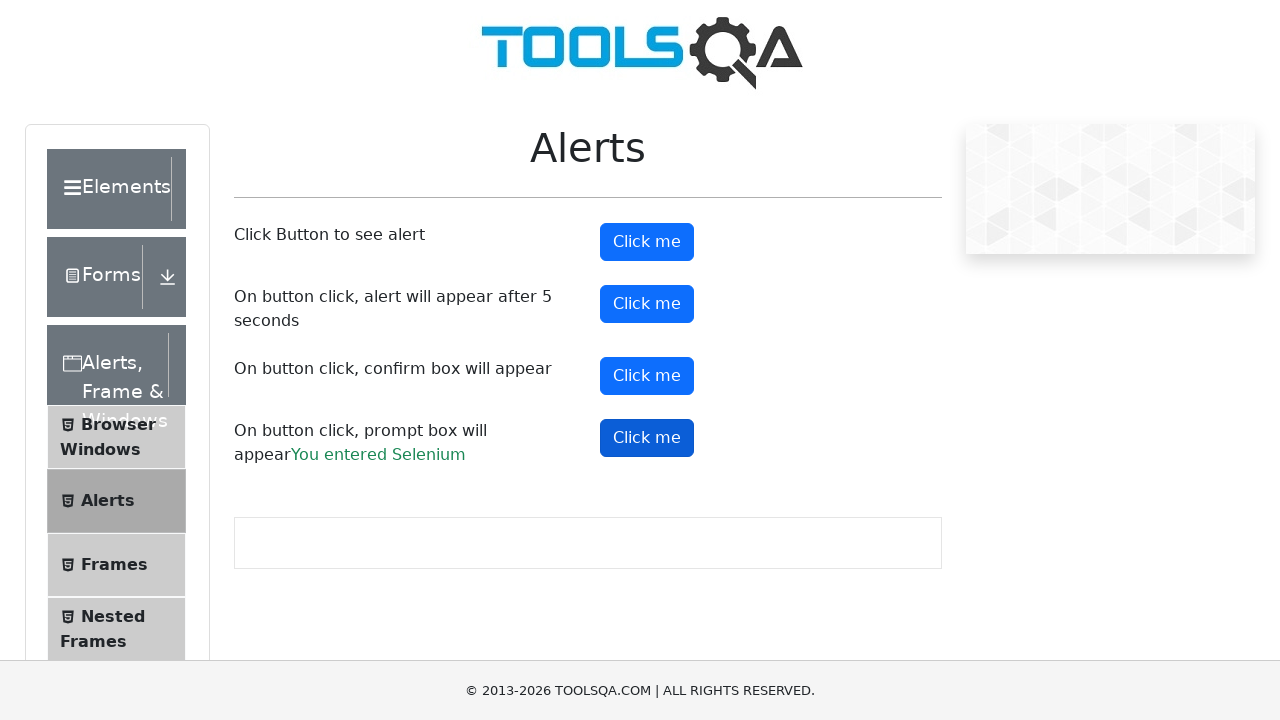

Verified that prompt result matches expected text: 'You entered Selenium'
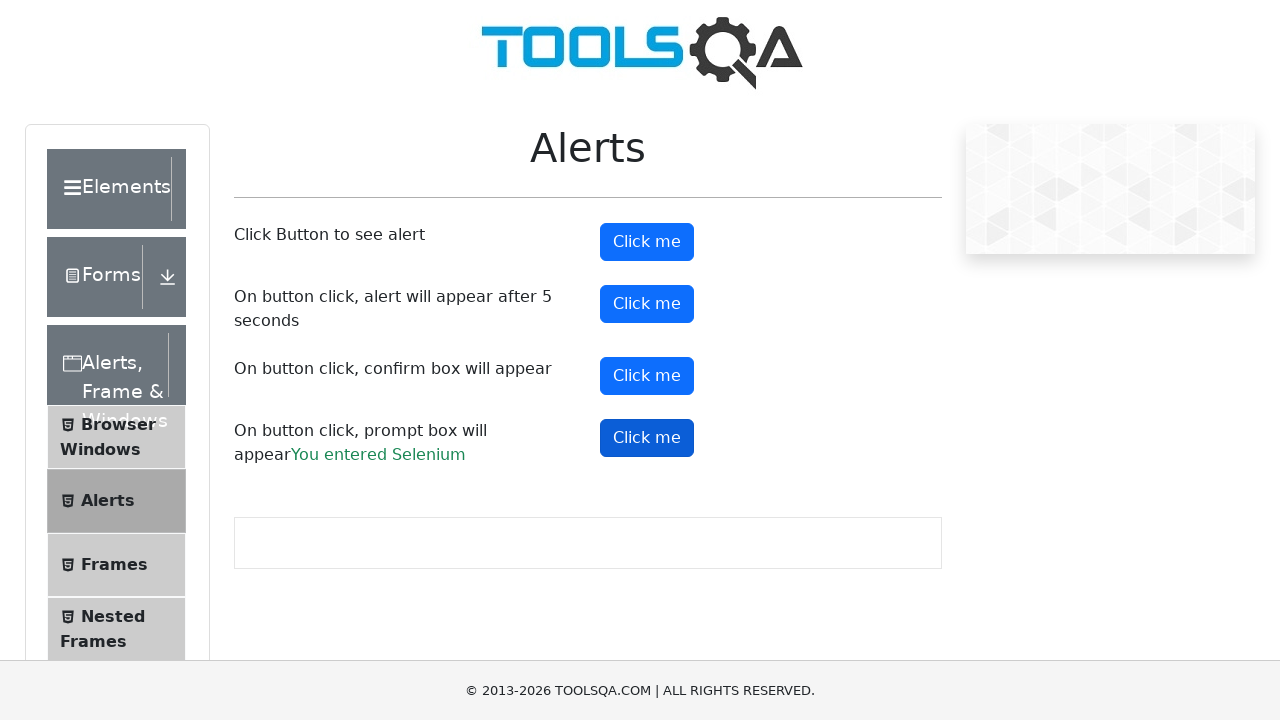

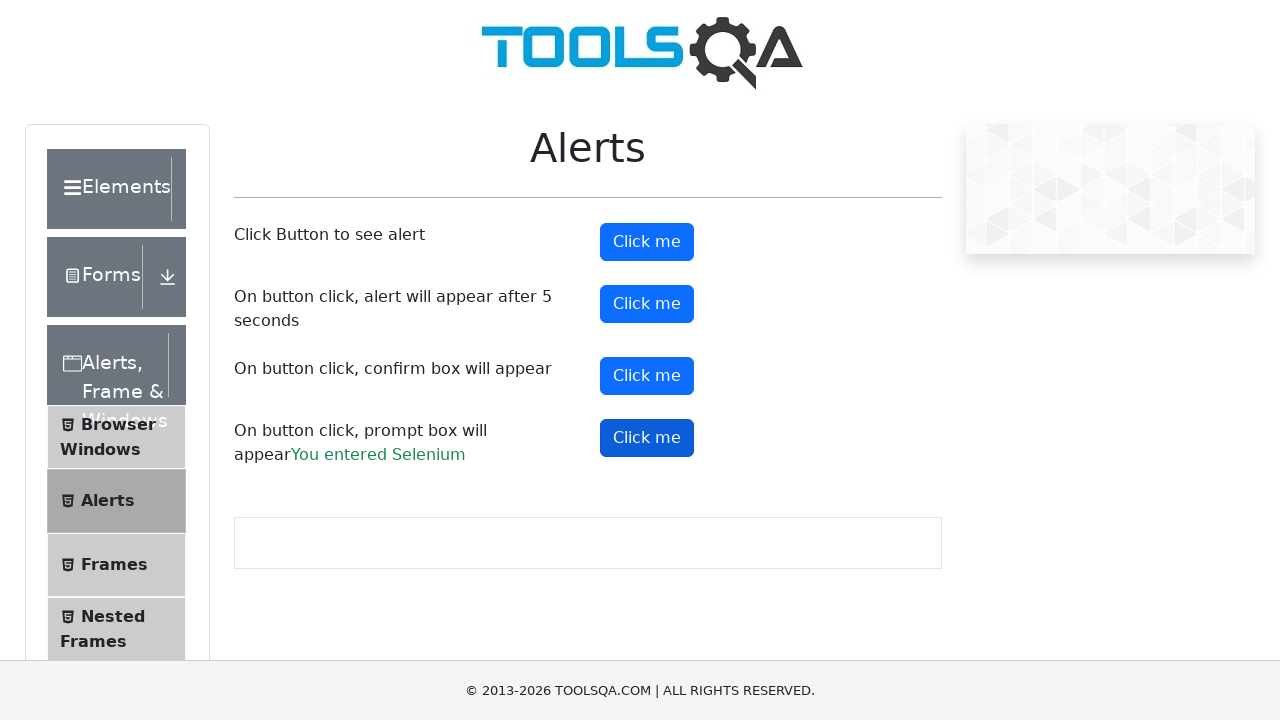